Tests wait mechanisms by clicking a dropdown button and then waiting for and clicking a "Flipkart" link that appears in the dropdown menu.

Starting URL: http://omayo.blogspot.com/

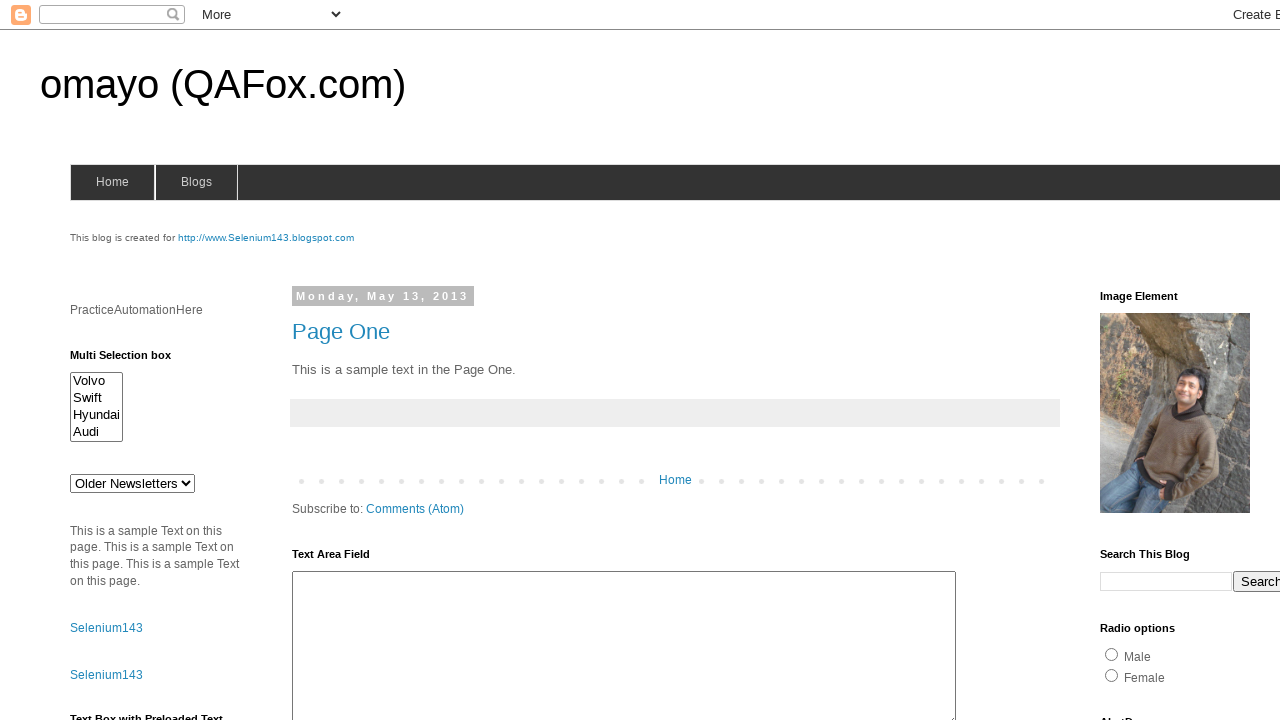

Clicked dropdown button to open menu at (1227, 360) on .dropbtn
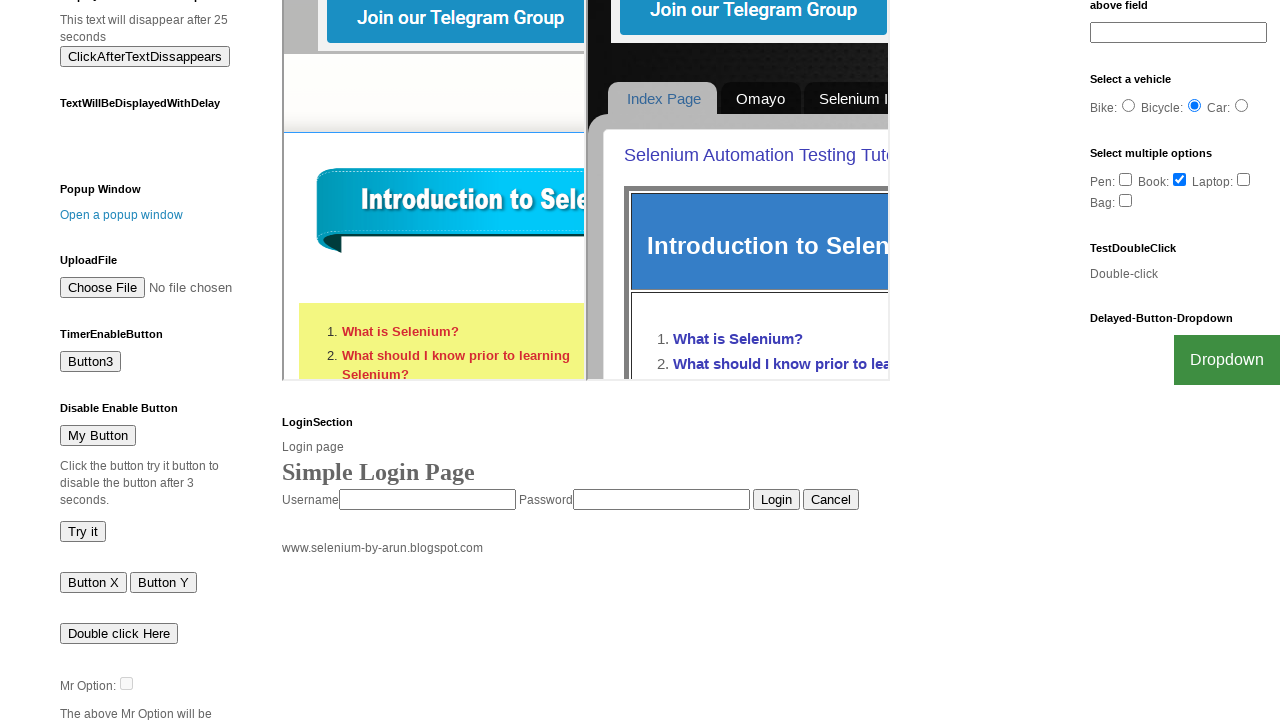

Waited for Flipkart link to become visible in dropdown menu
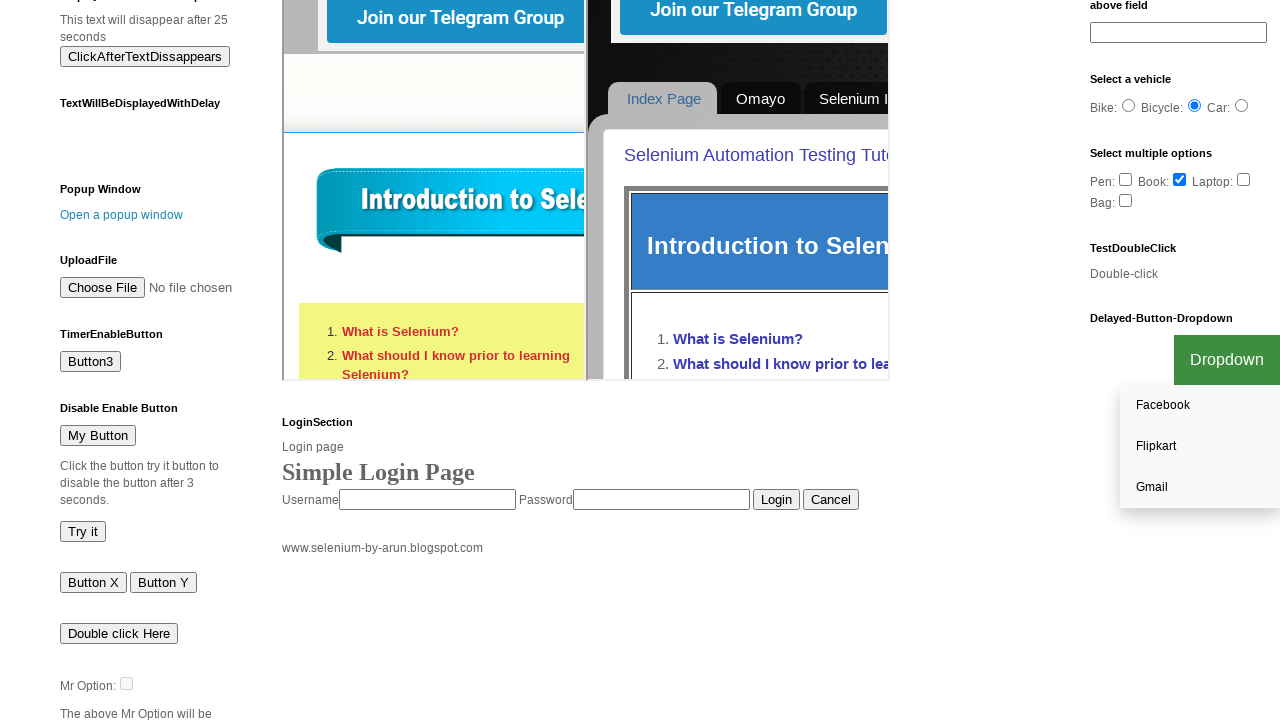

Clicked Flipkart link in dropdown menu at (1200, 447) on a:has-text('Flipkart')
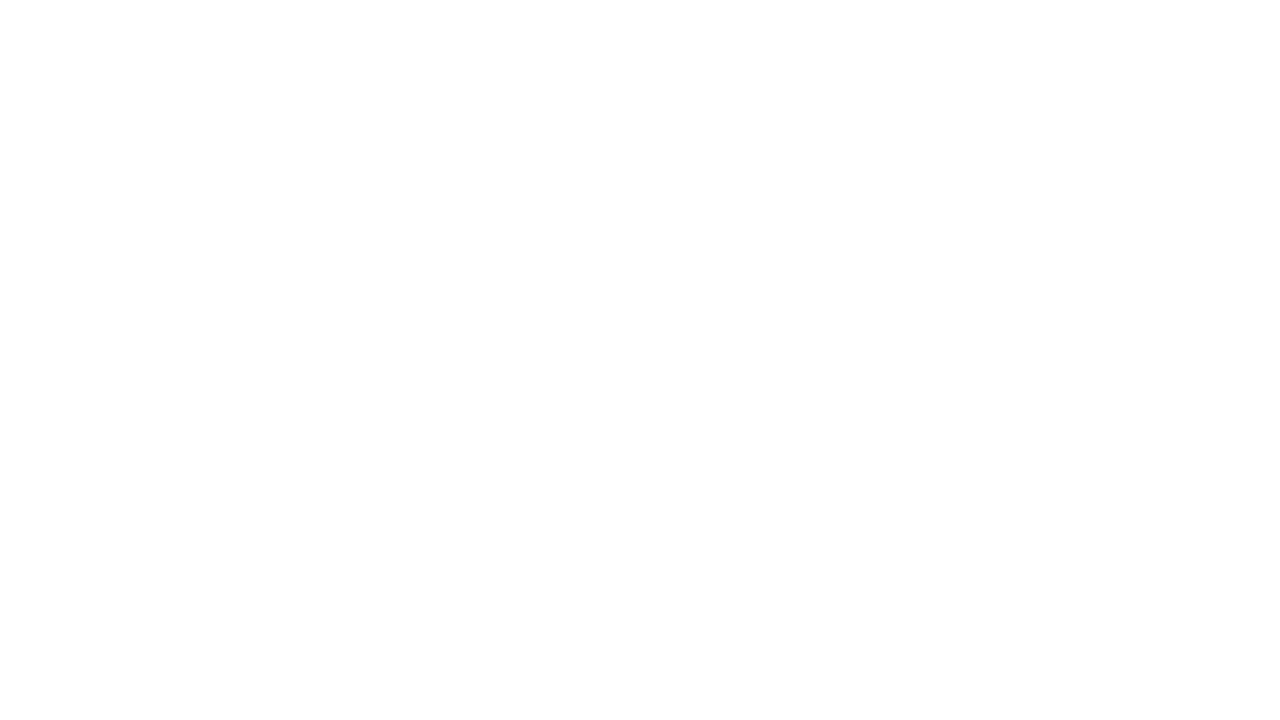

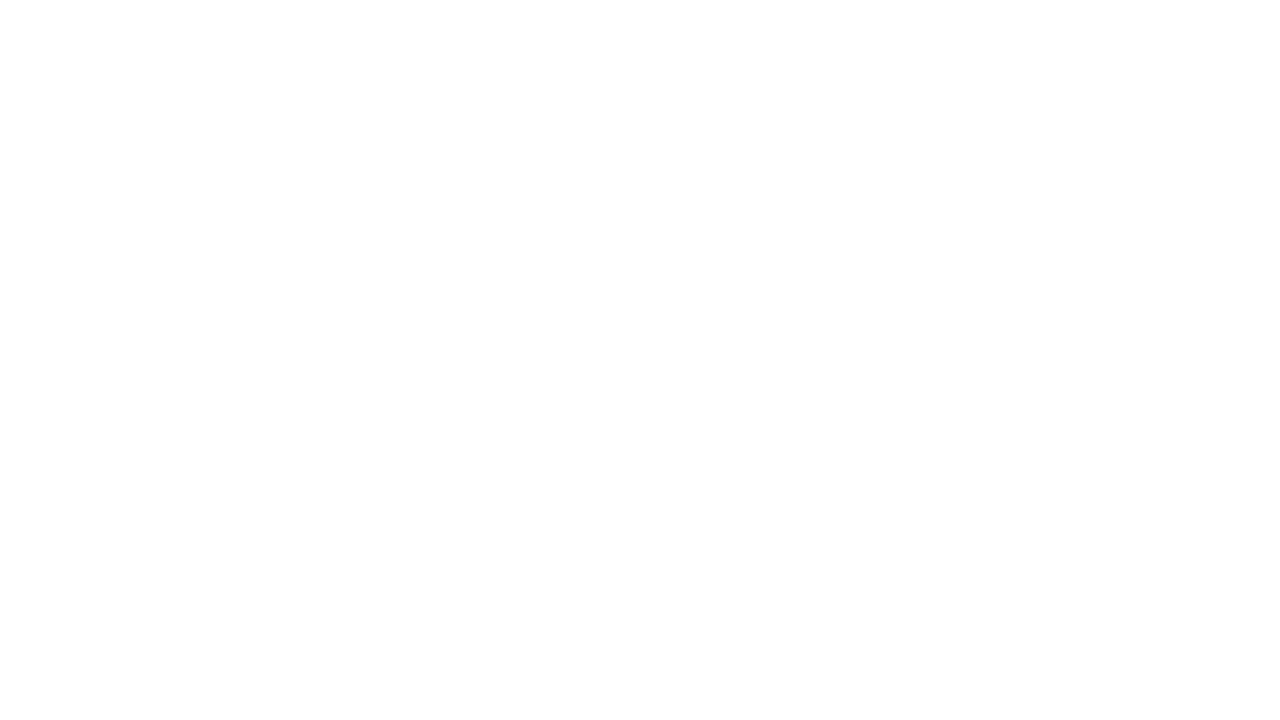